Tests a wait scenario where a button becomes clickable after a delay, clicks the verify button, and checks for a success message

Starting URL: http://suninjuly.github.io/wait2.html

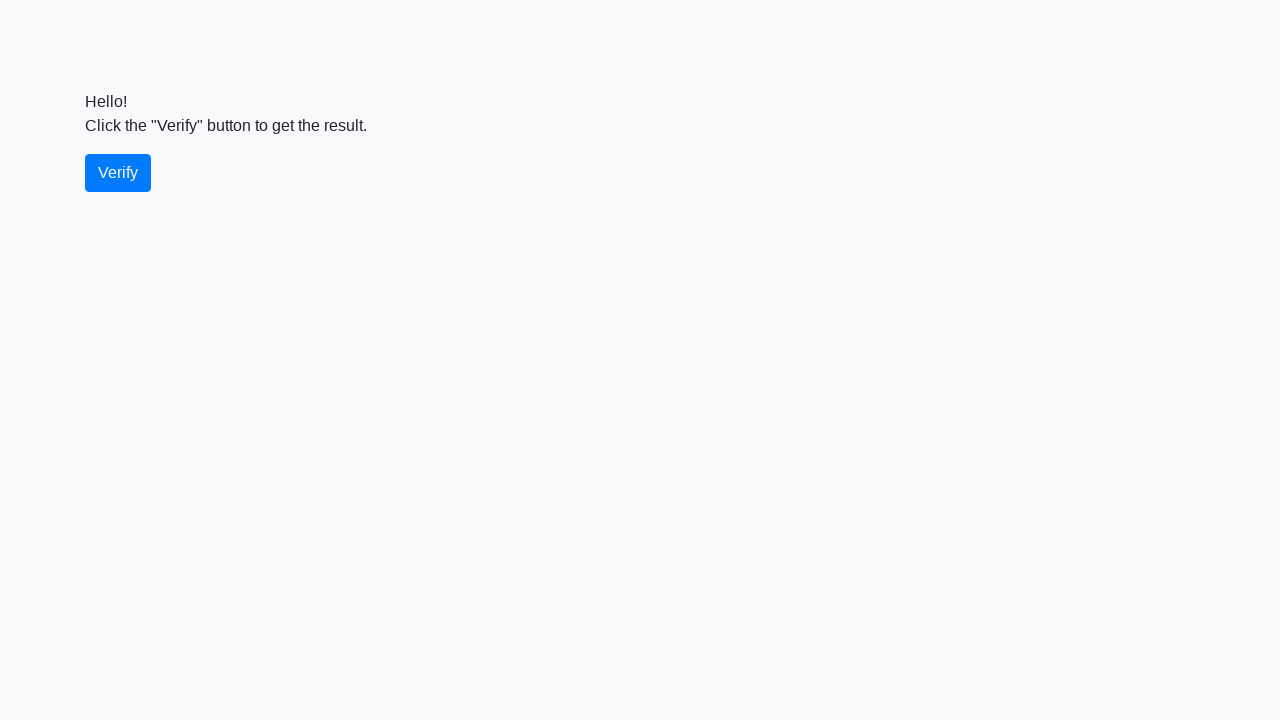

Waited for verify button to become visible
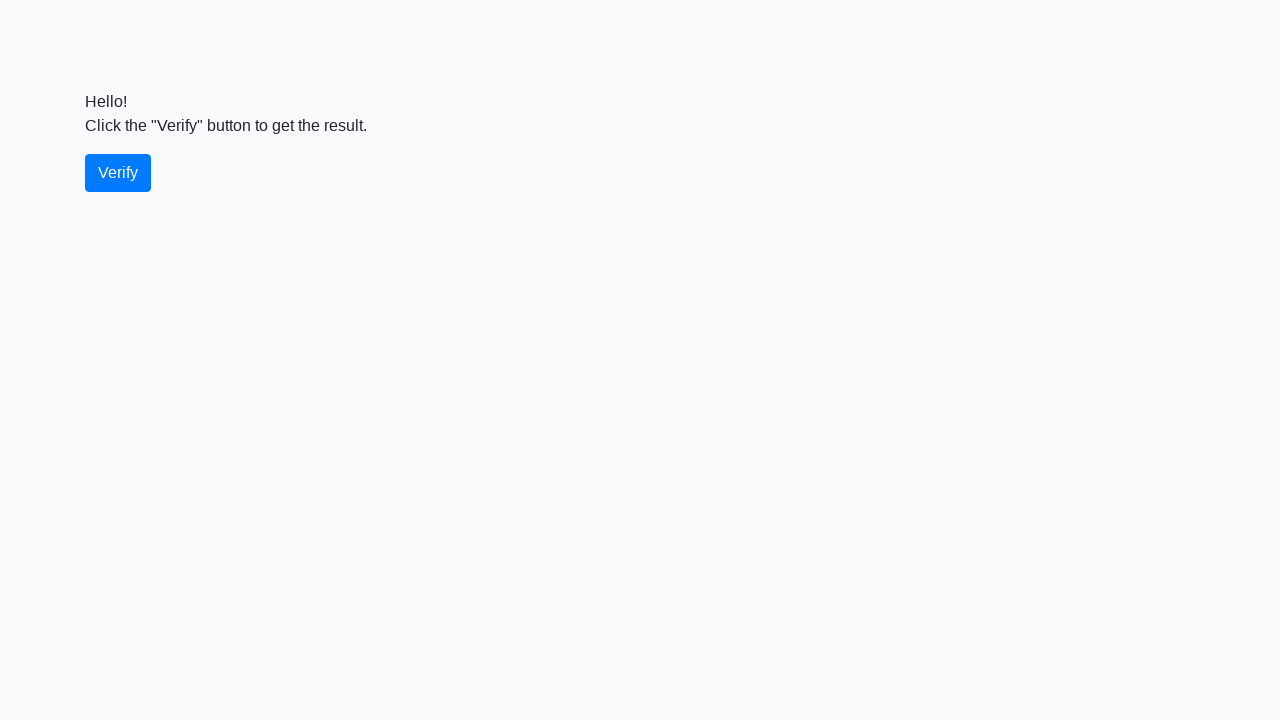

Clicked the verify button at (118, 173) on #verify
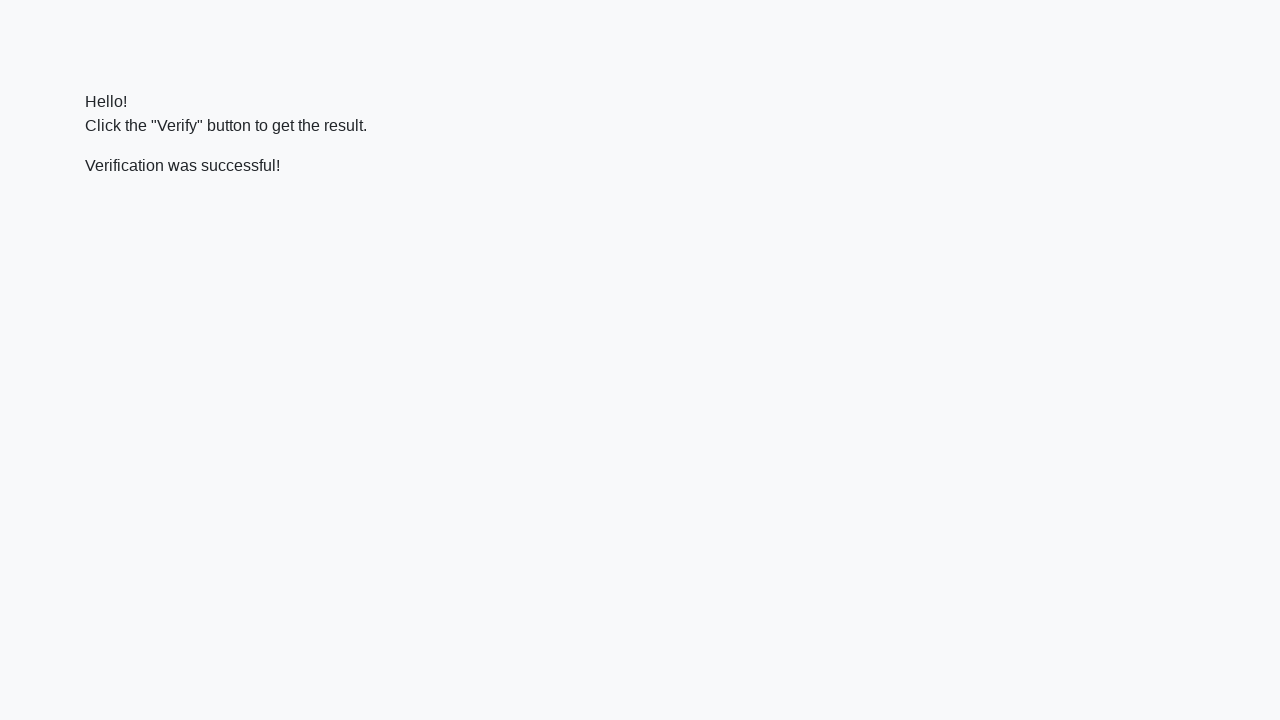

Waited for success message to appear
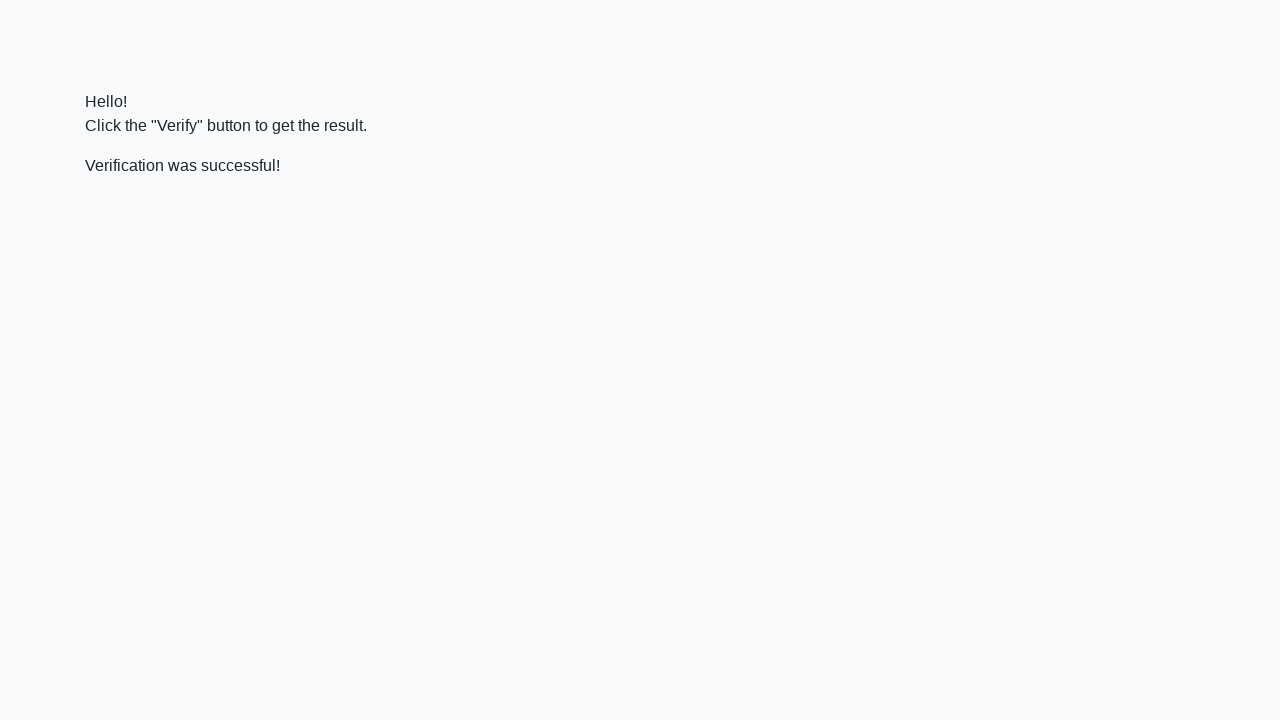

Located the success message element
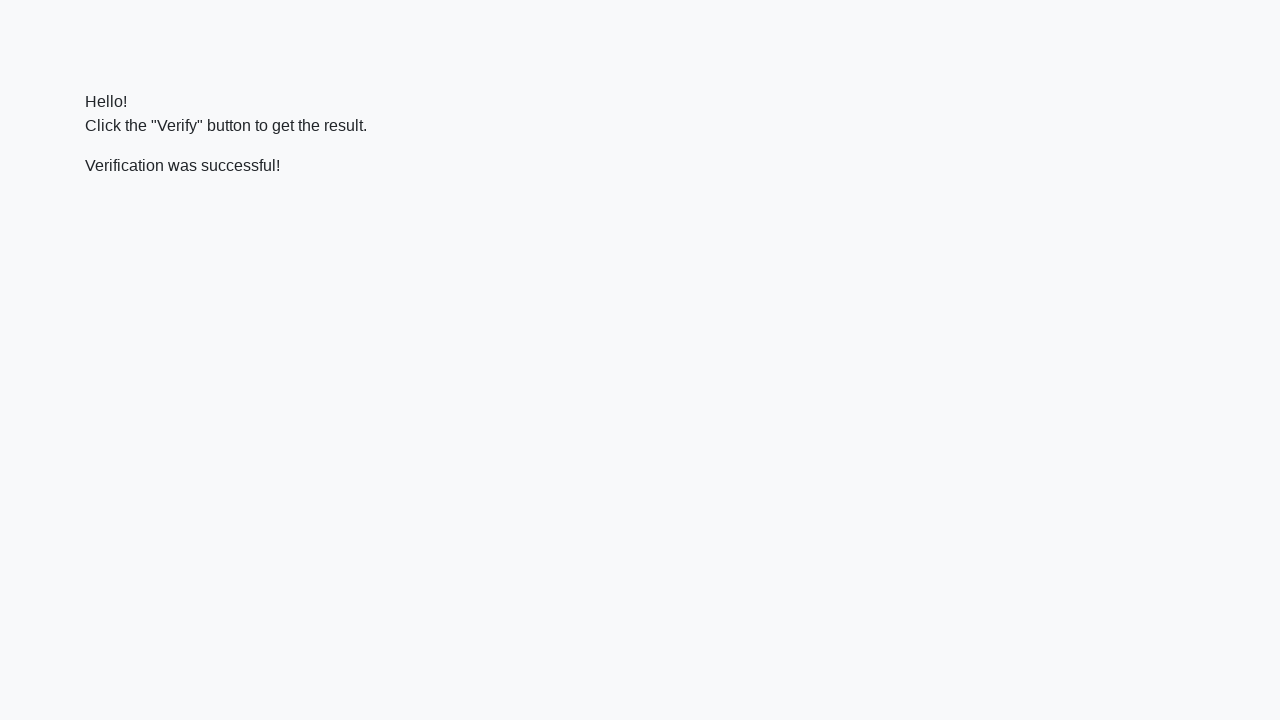

Verified success message contains 'successful'
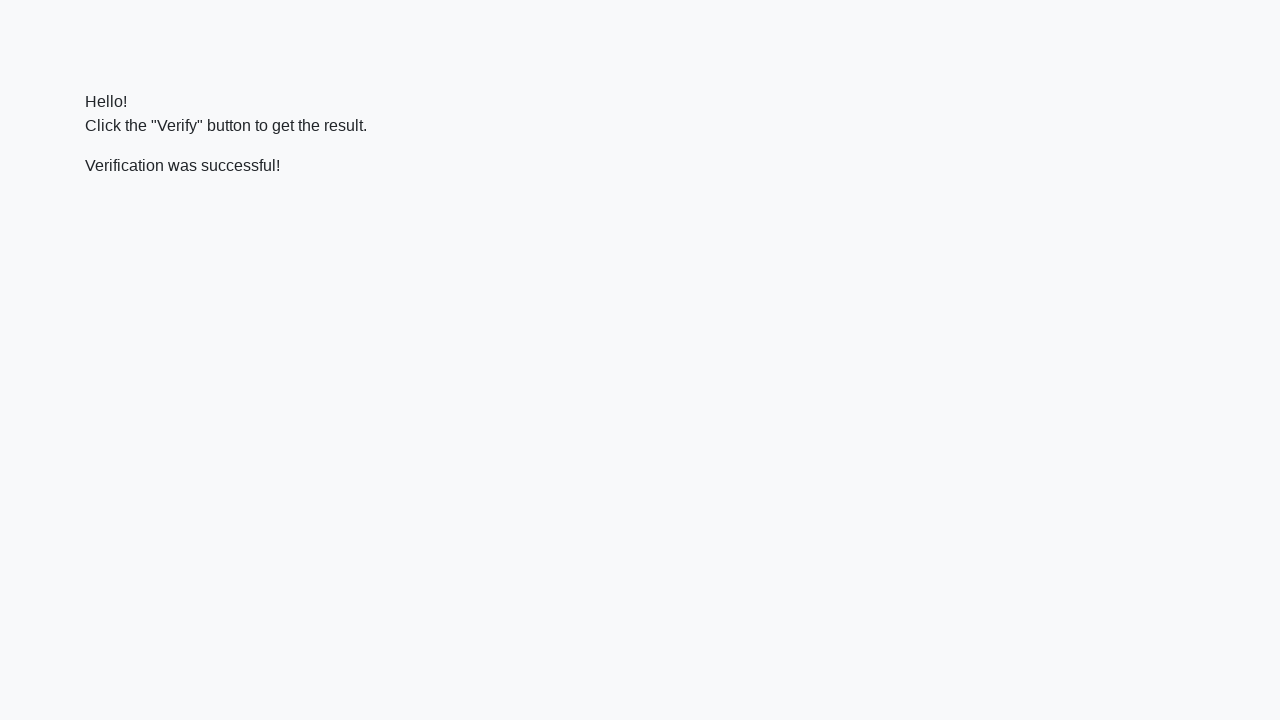

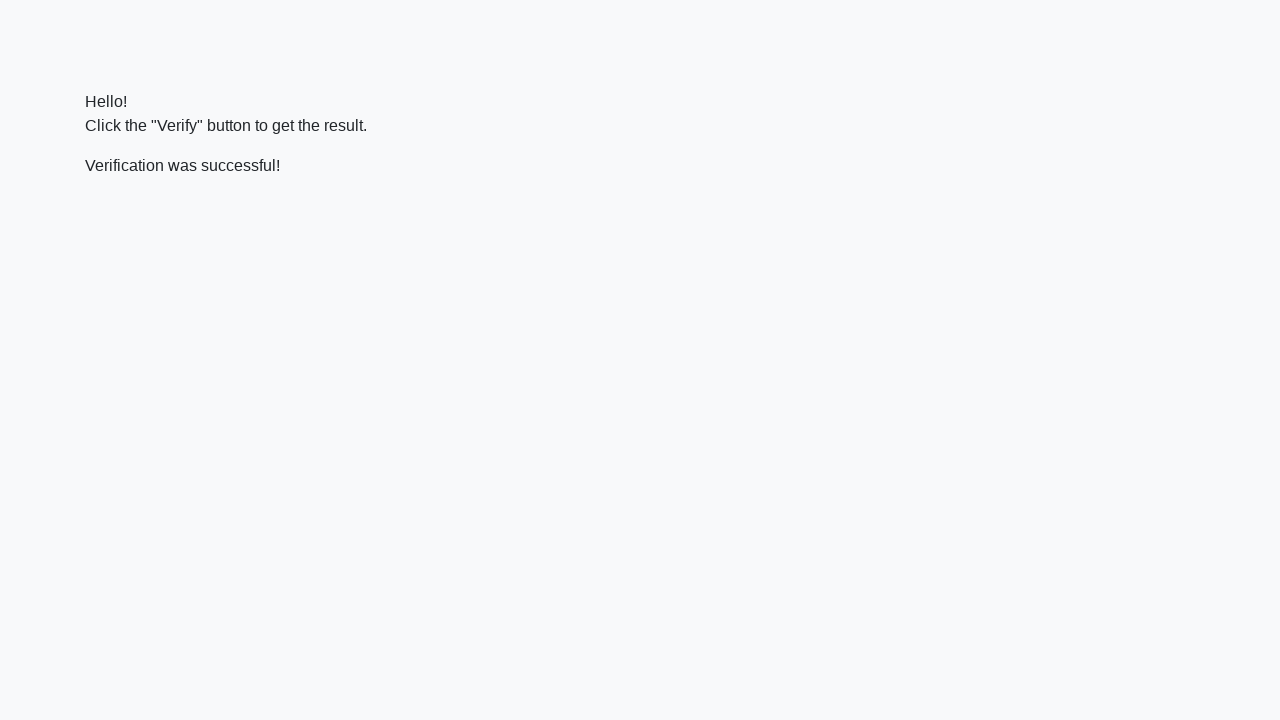